Checks that username and password input fields are present and enabled on the login page

Starting URL: https://opensource-demo.orangehrmlive.com/web/index.php/auth/login

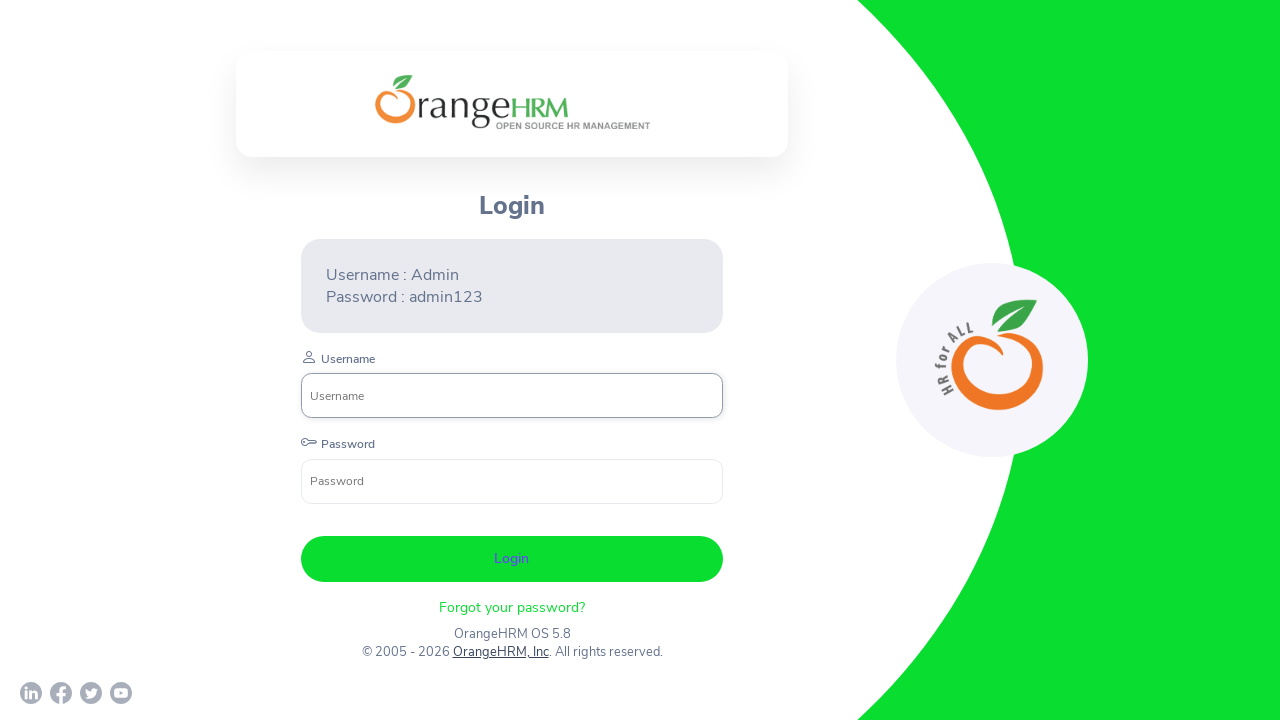

Username input field became visible
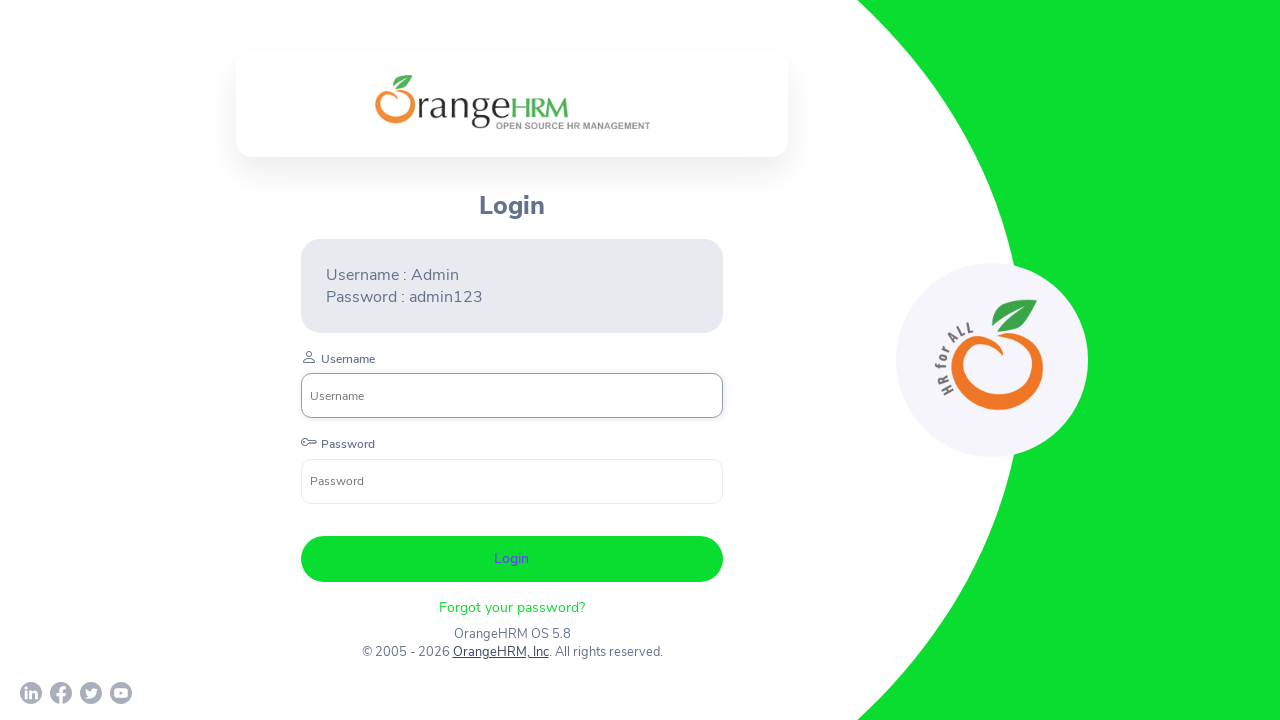

Verified username field is visible
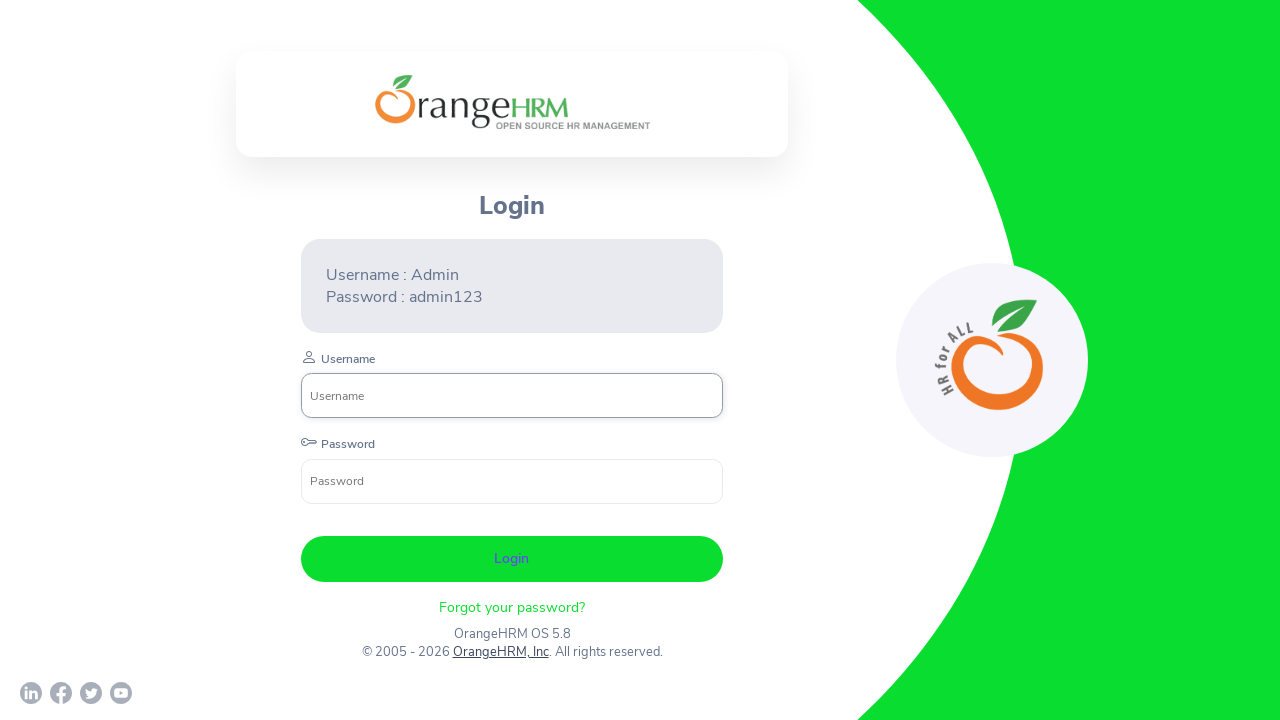

Verified username field is enabled
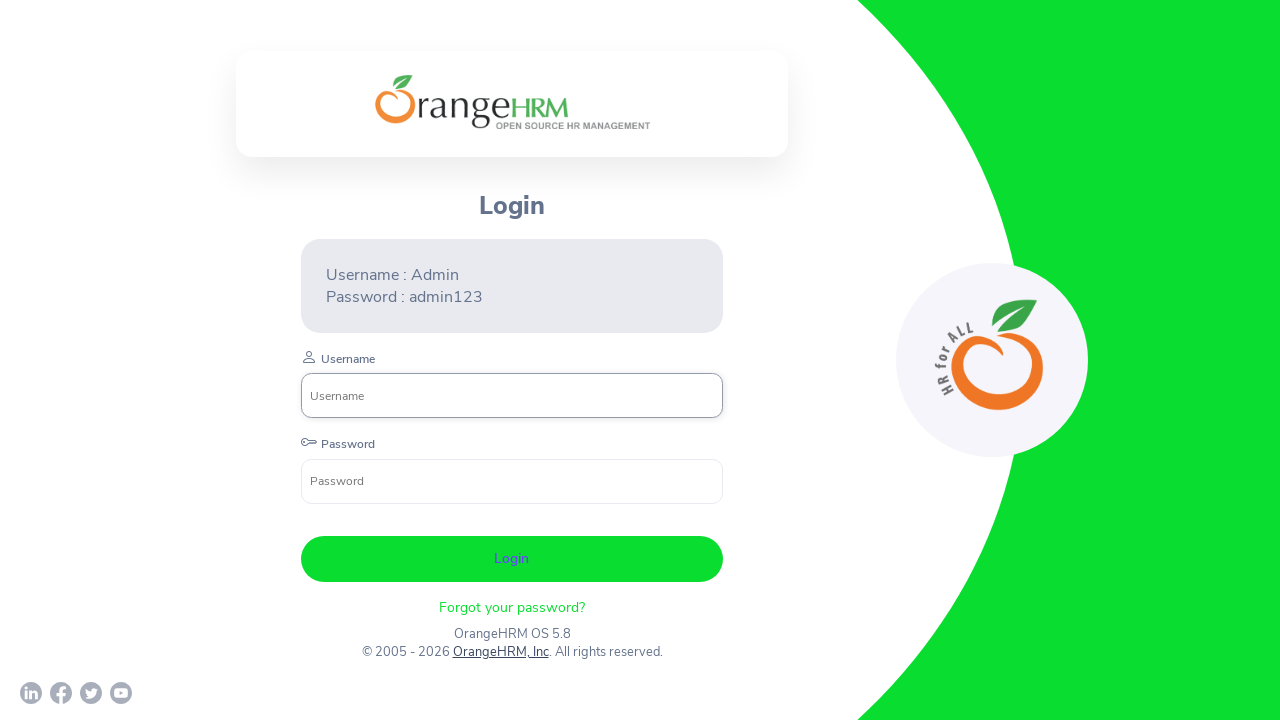

Verified password field is visible
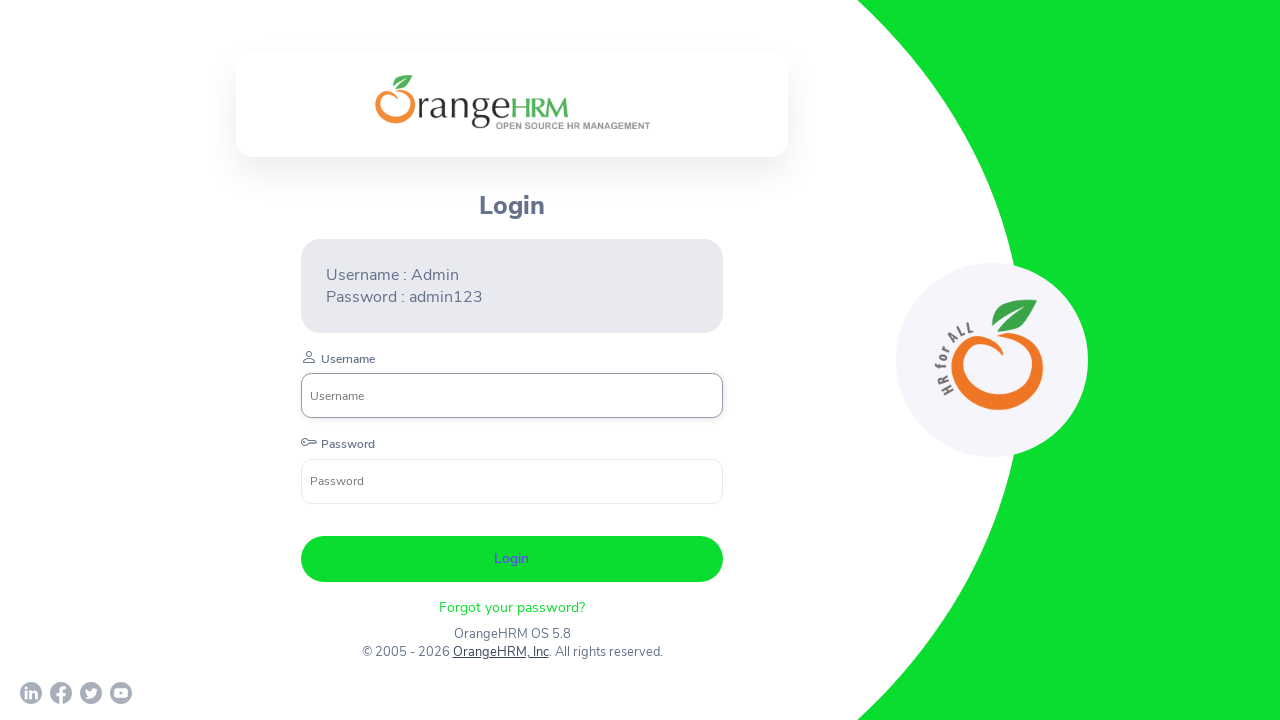

Verified password field is enabled
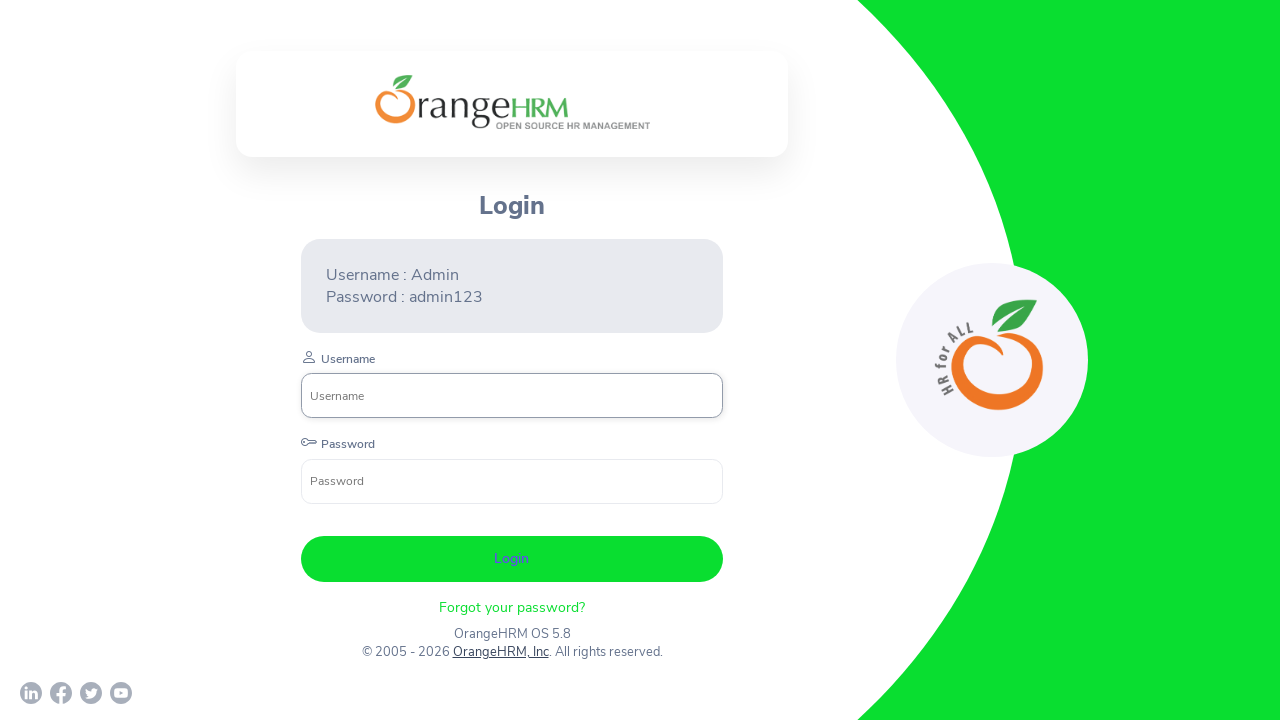

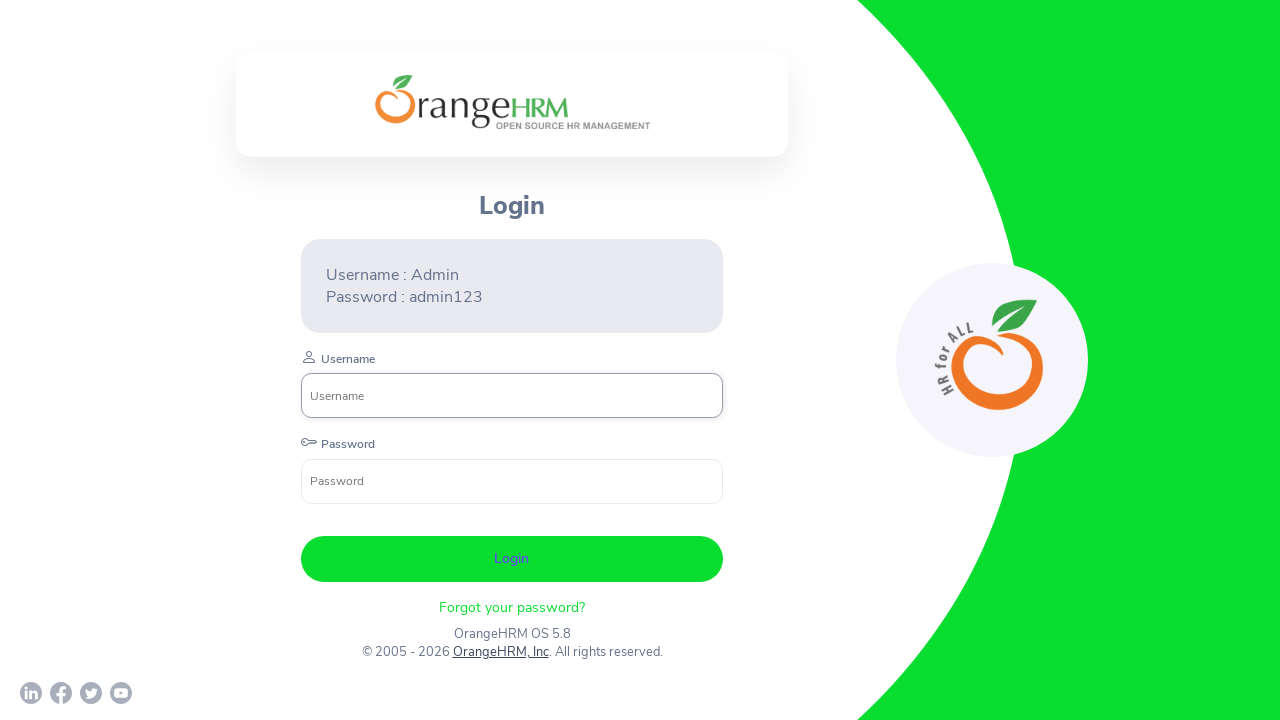